Tests search functionality by title - searches for a specific record and verifies only one result is returned

Starting URL: https://drrecordswebpage.azurewebsites.net/

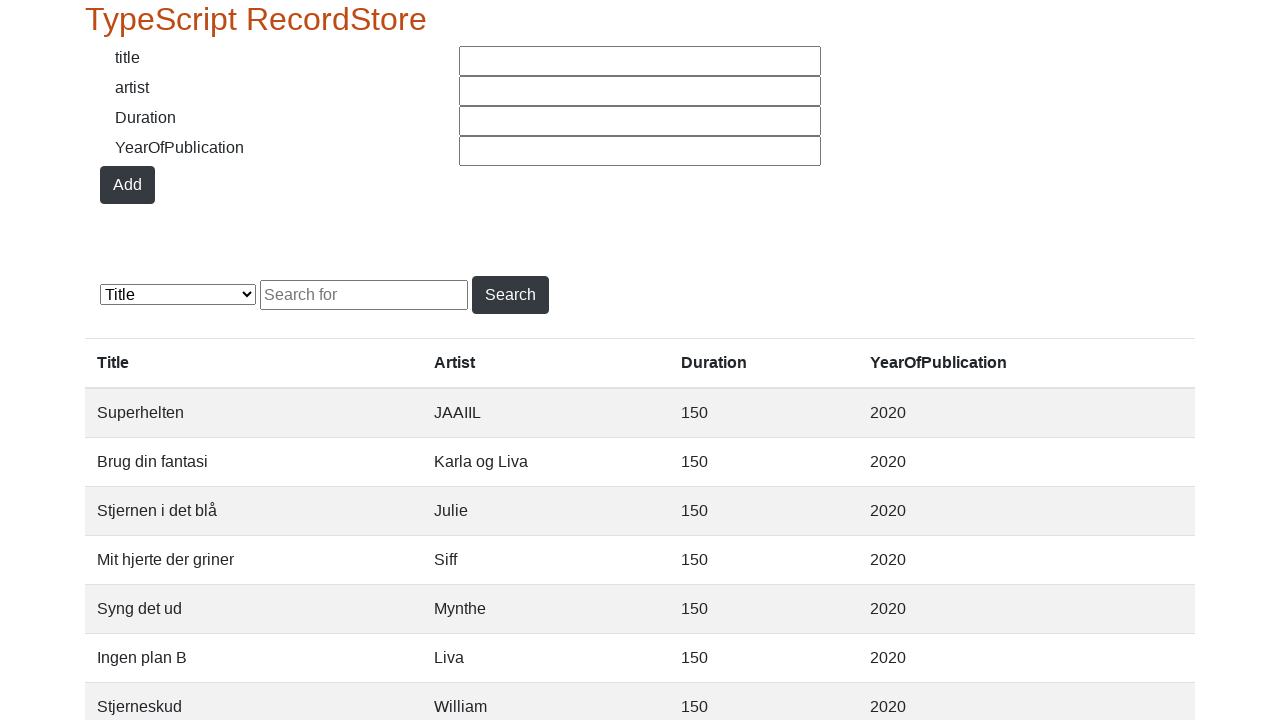

Entered 'Stjernen i det blå' in search field on #searchText
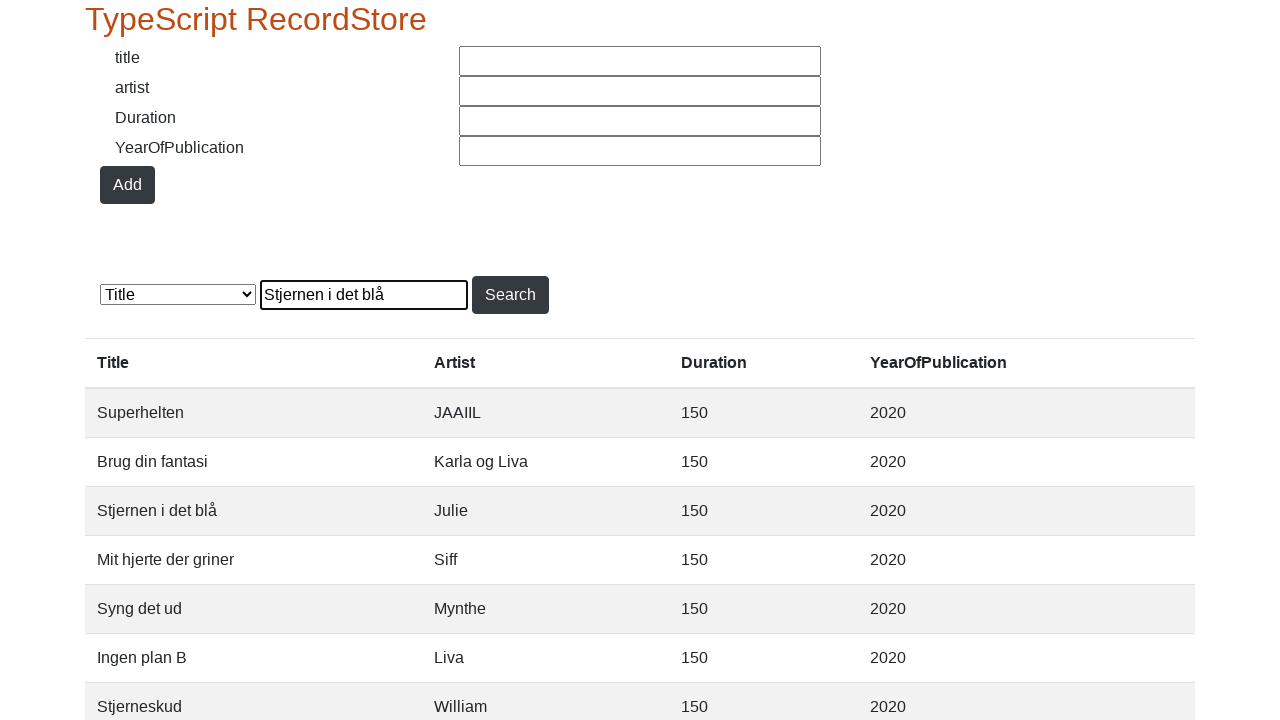

Selected 'Title' from search type dropdown on #searchSelect
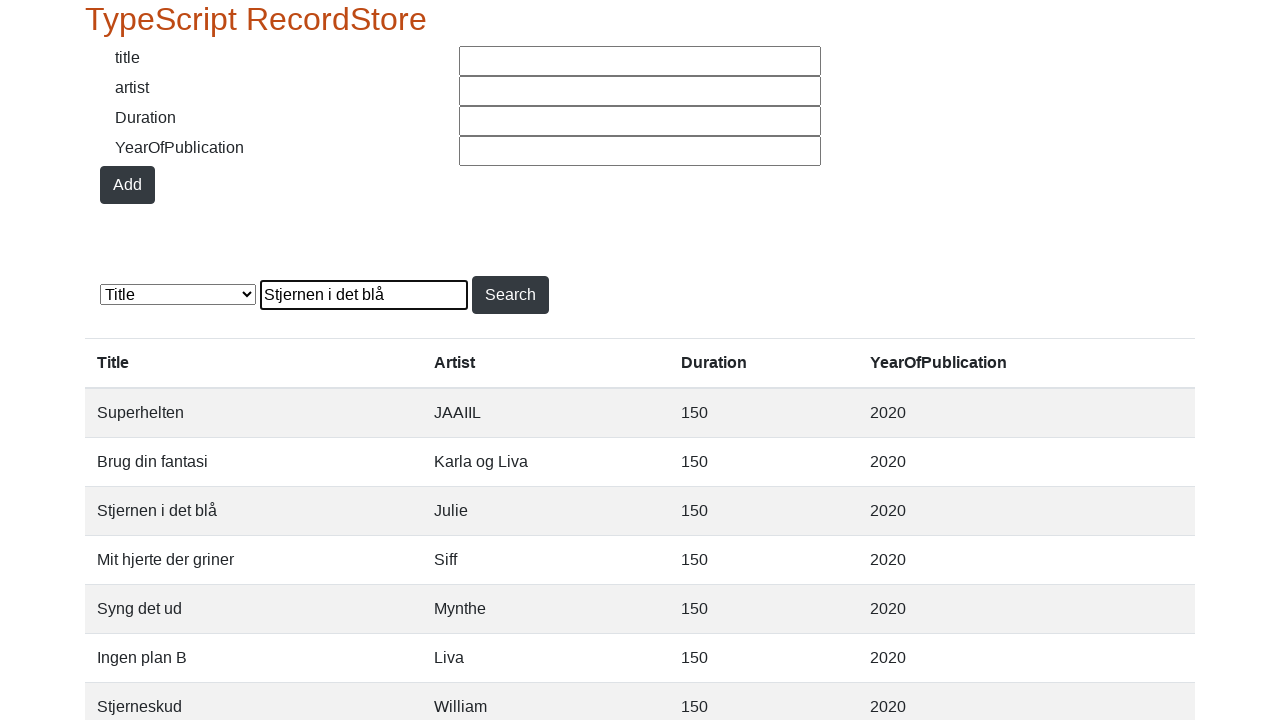

Clicked search button to execute search at (510, 295) on #searchButton
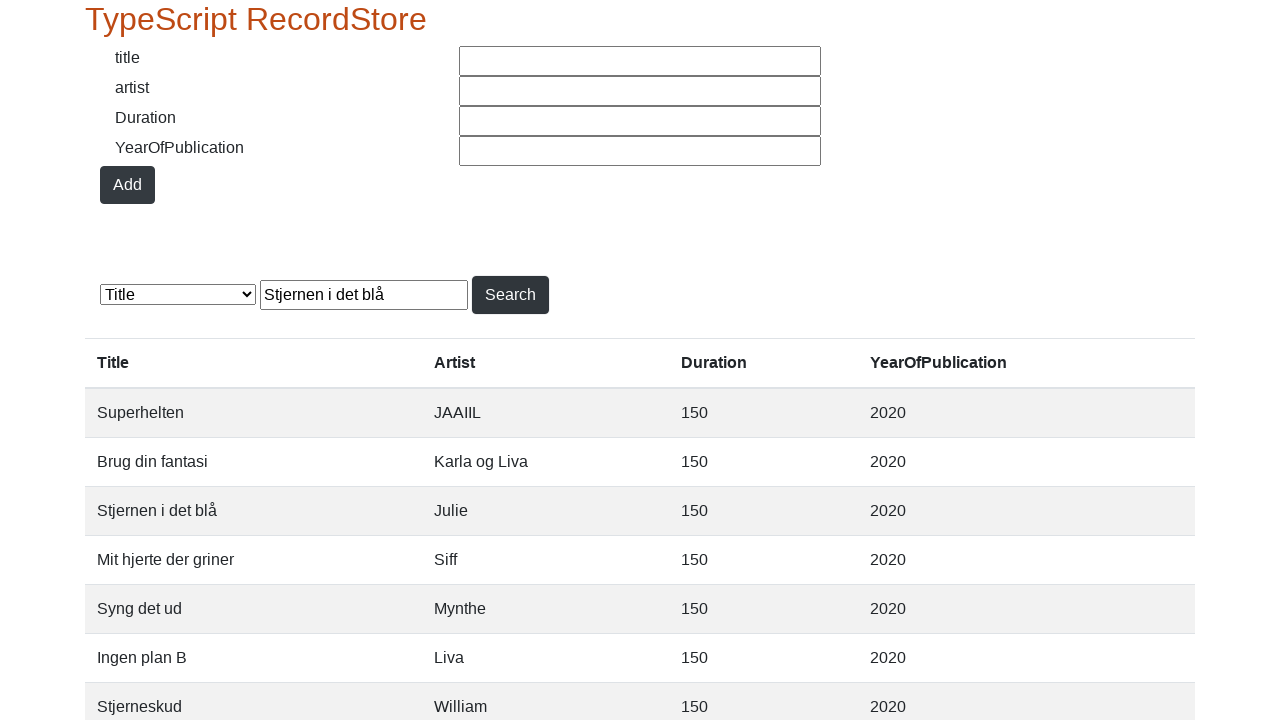

Search results table loaded
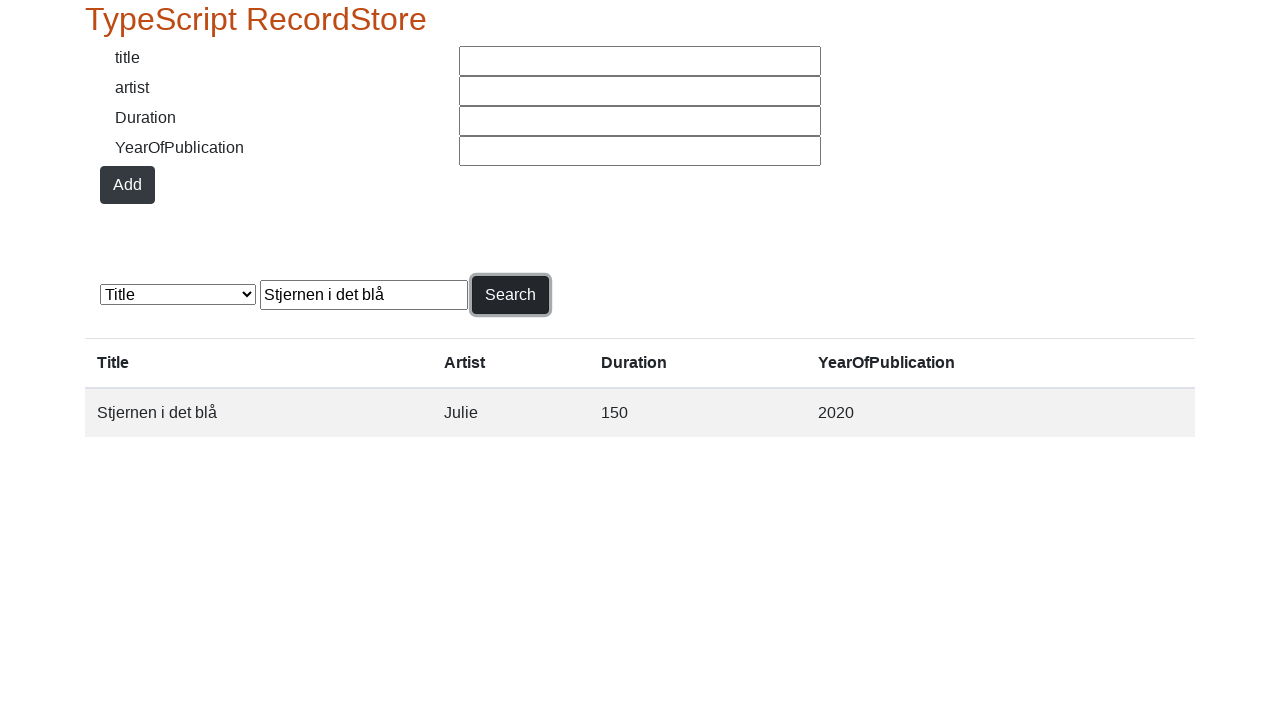

Located search result rows in table
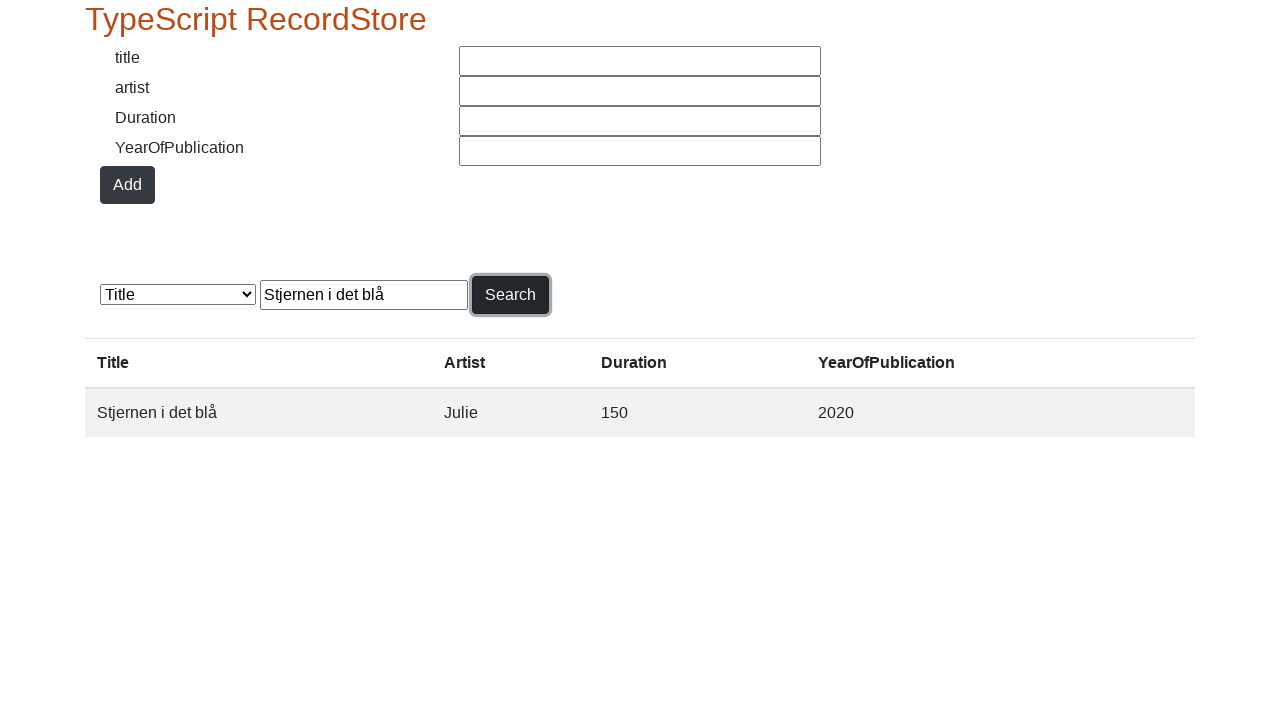

Verified that exactly one search result was returned
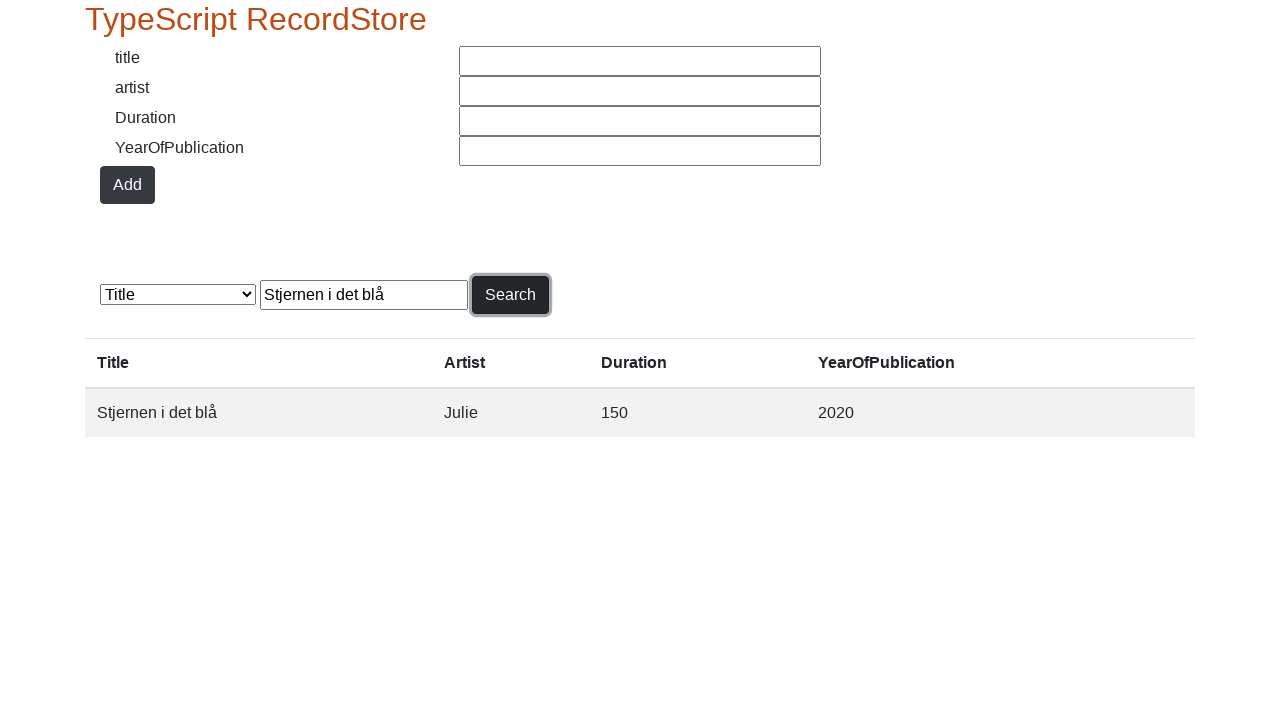

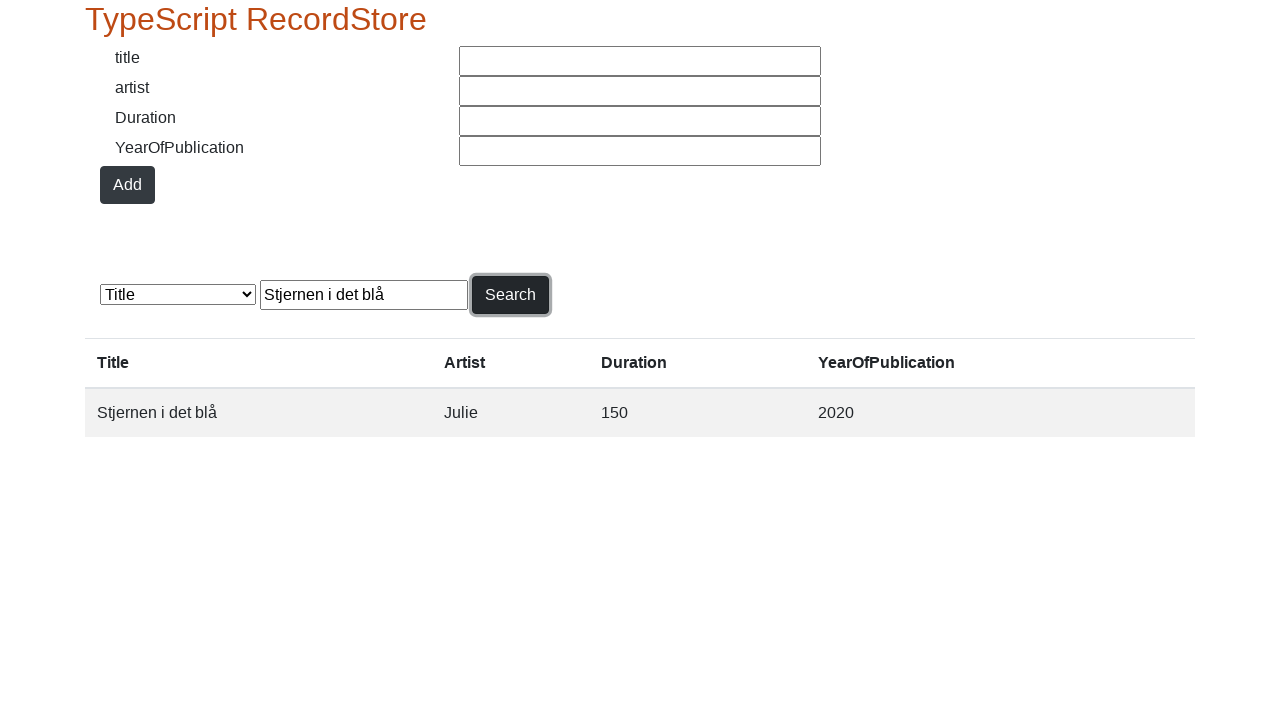